Tests web table interaction by navigating to a page with a table, locating table elements, and verifying the table structure including rows and columns.

Starting URL: http://only-testing-blog.blogspot.com/2013/09/test.html

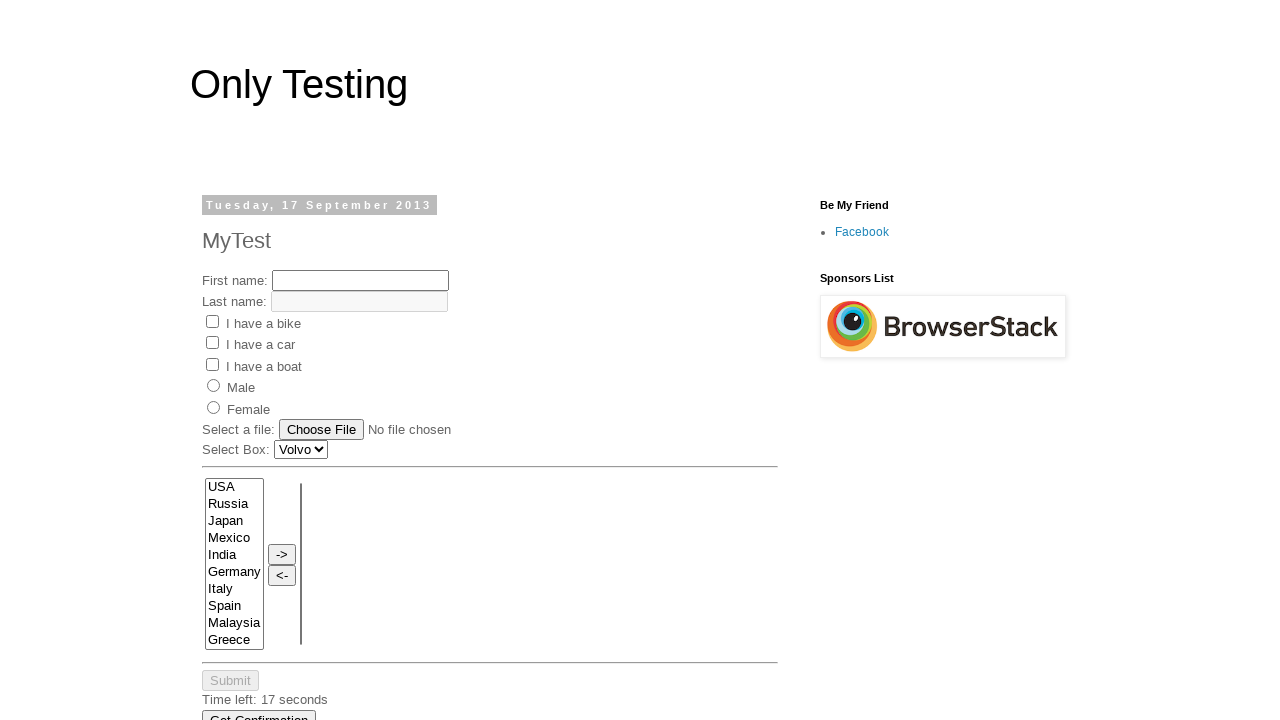

Navigated to web table test page
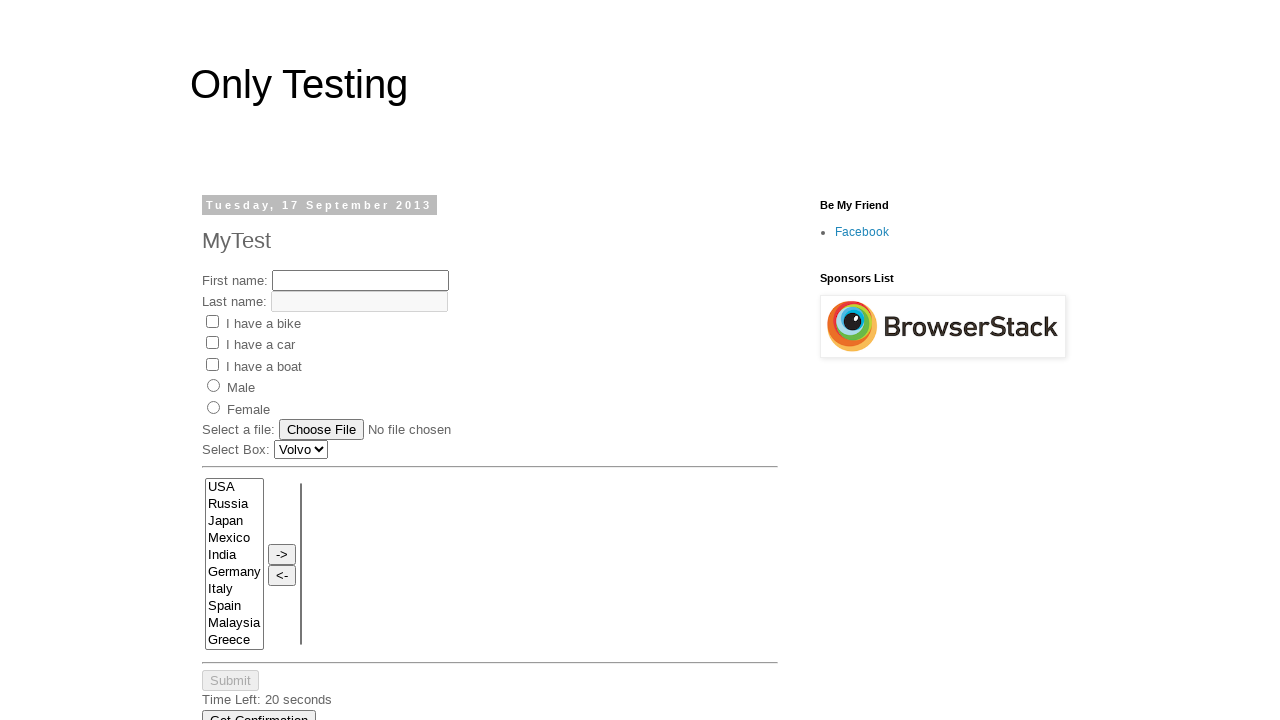

Table element loaded and visible
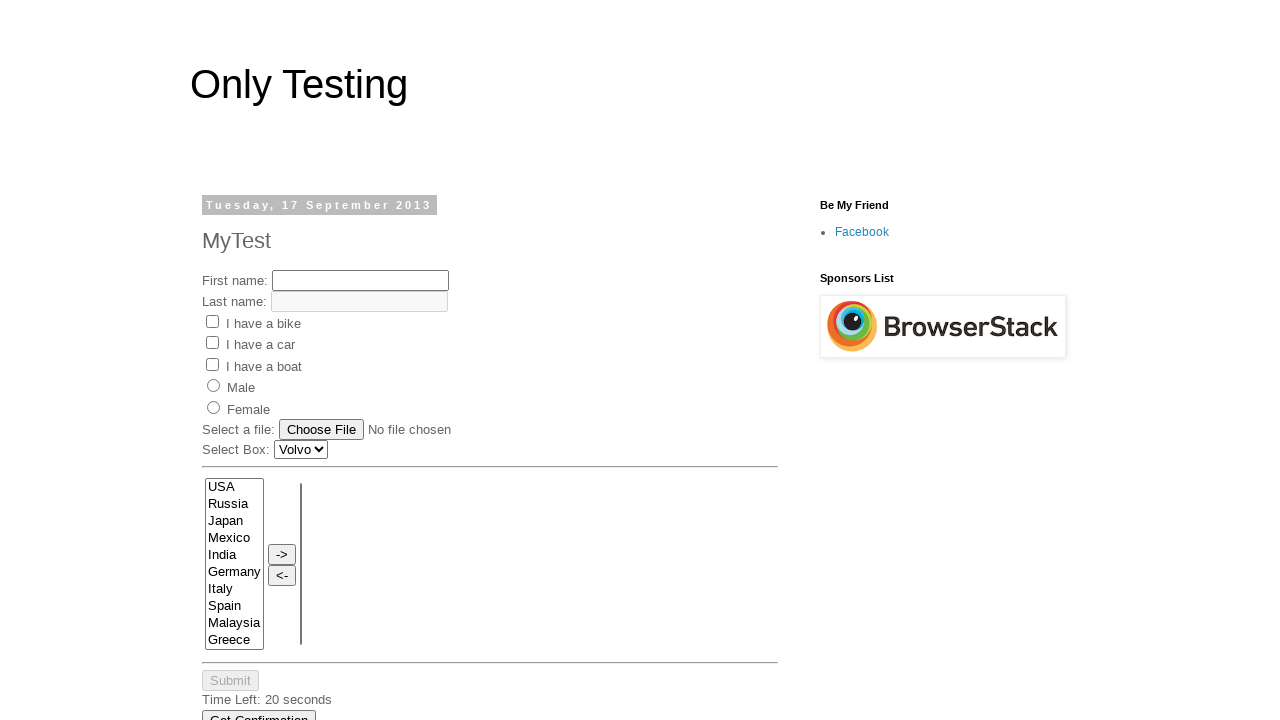

Located first cell in table
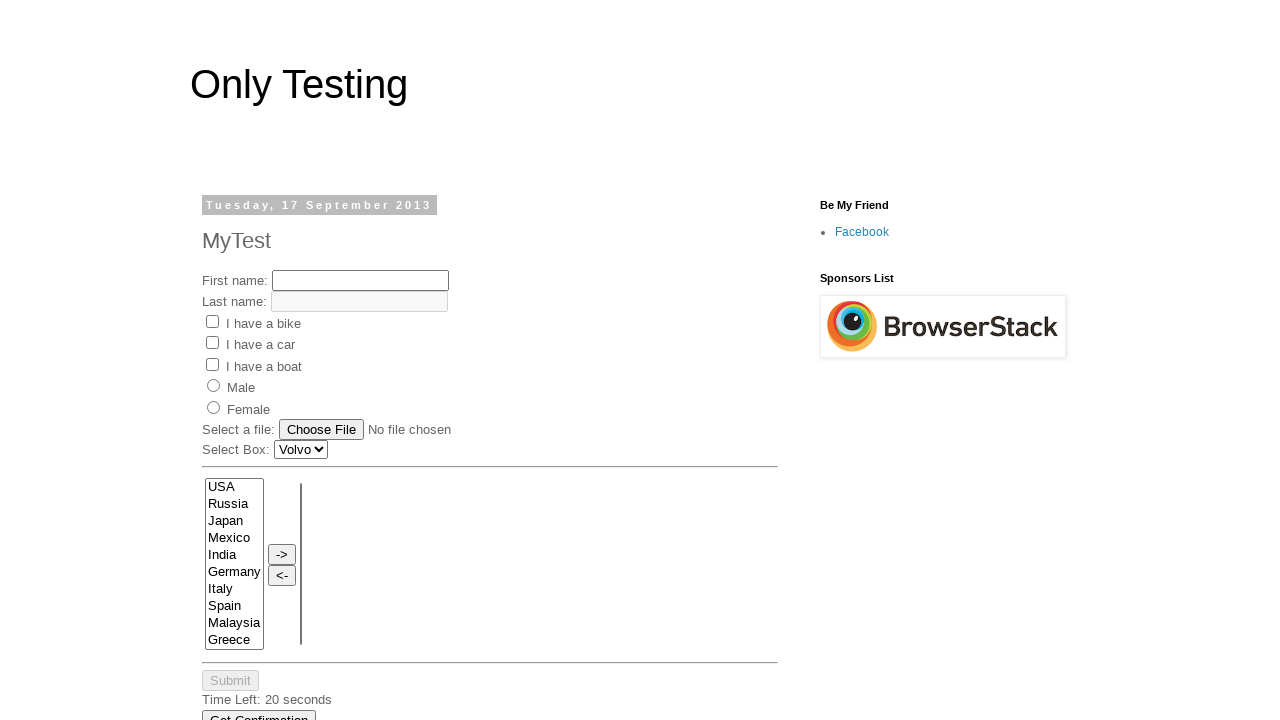

Counted 3 rows in table
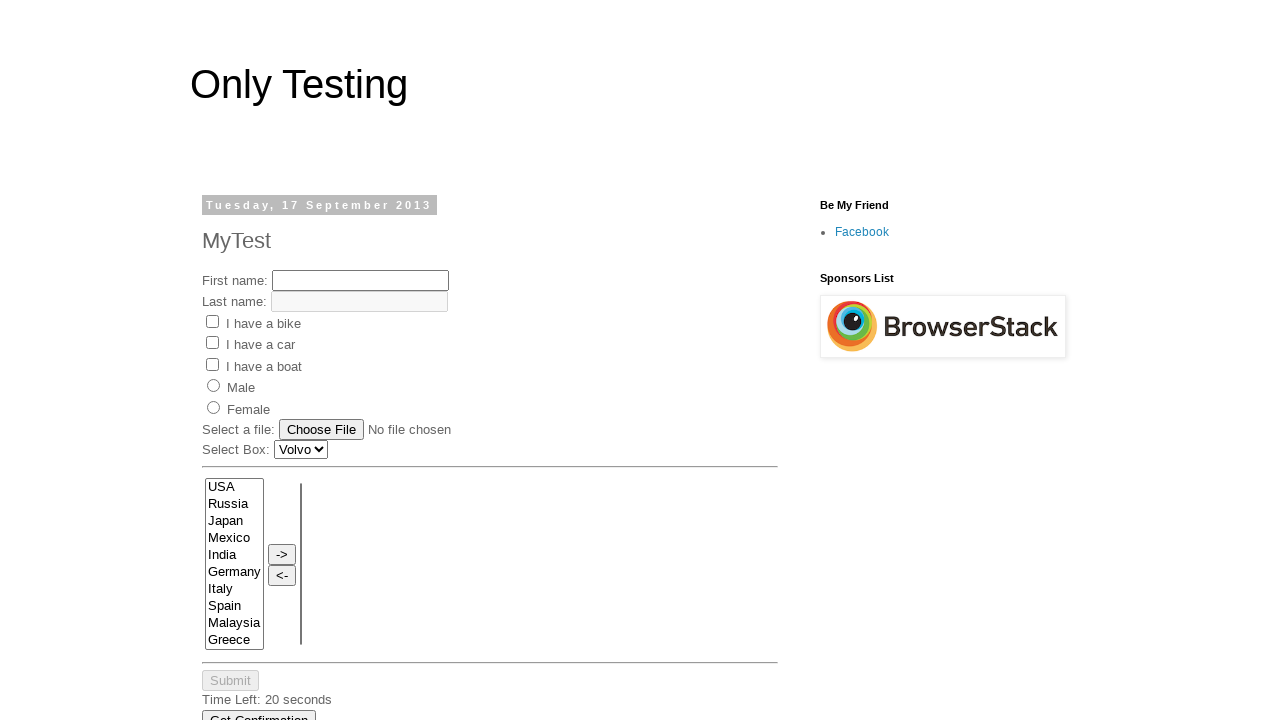

Counted 3 columns in table
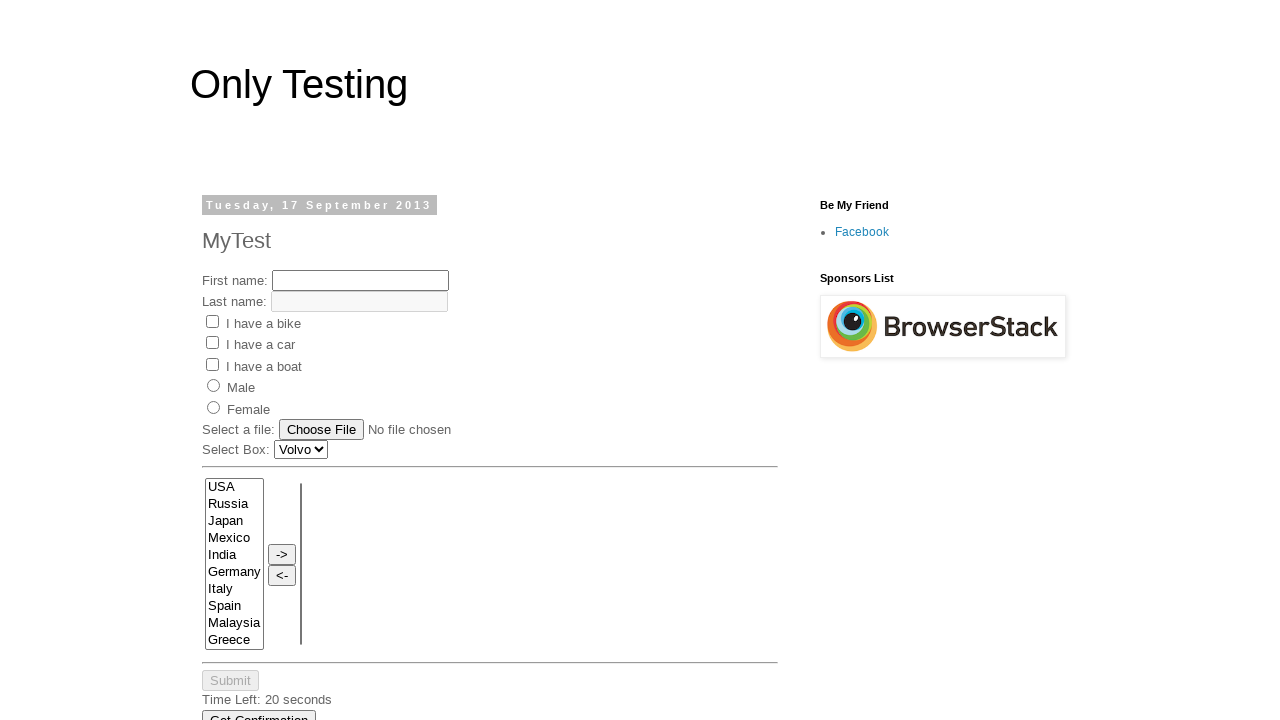

Verified cell at row 1, column 1 is visible
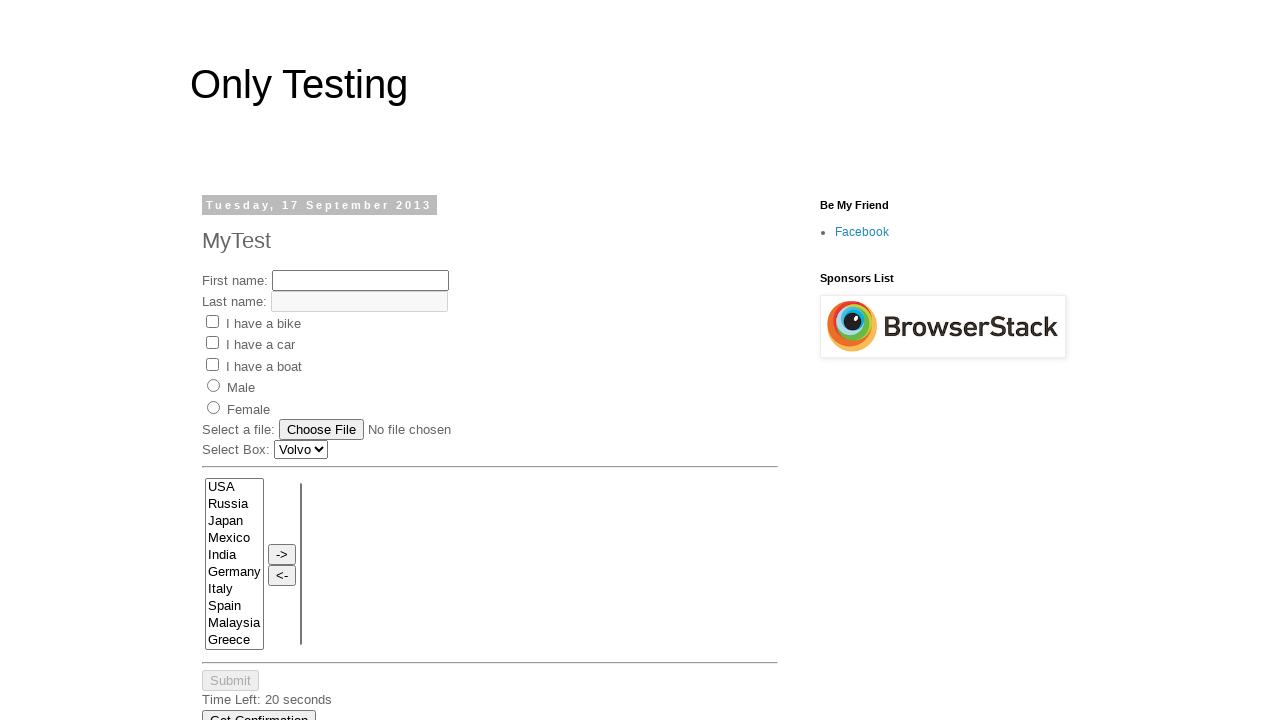

Verified cell at row 1, column 2 is visible
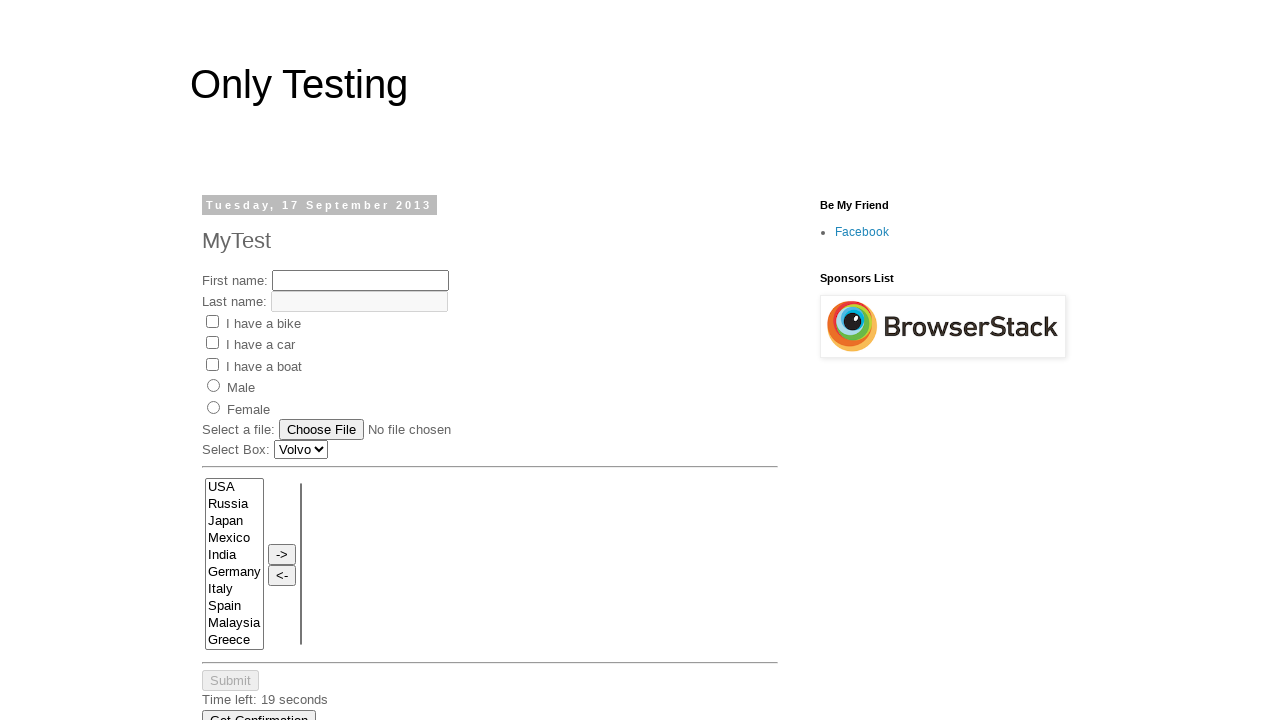

Verified cell at row 1, column 3 is visible
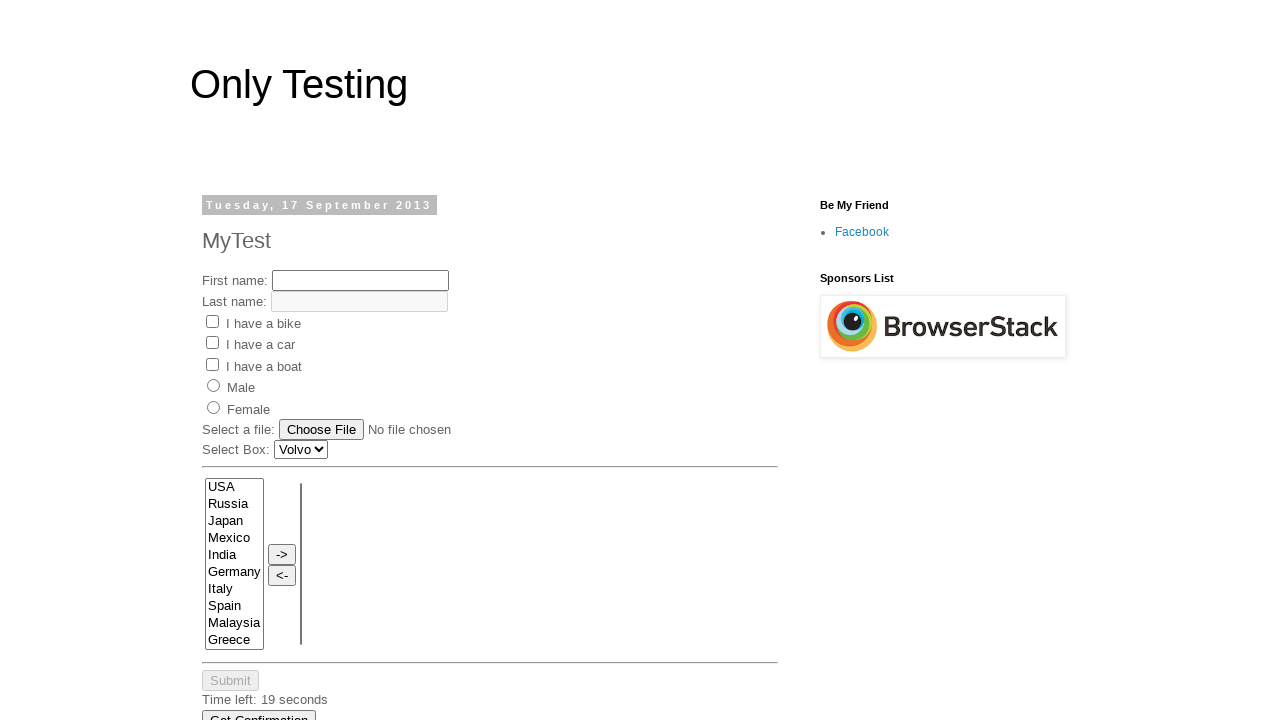

Verified cell at row 2, column 1 is visible
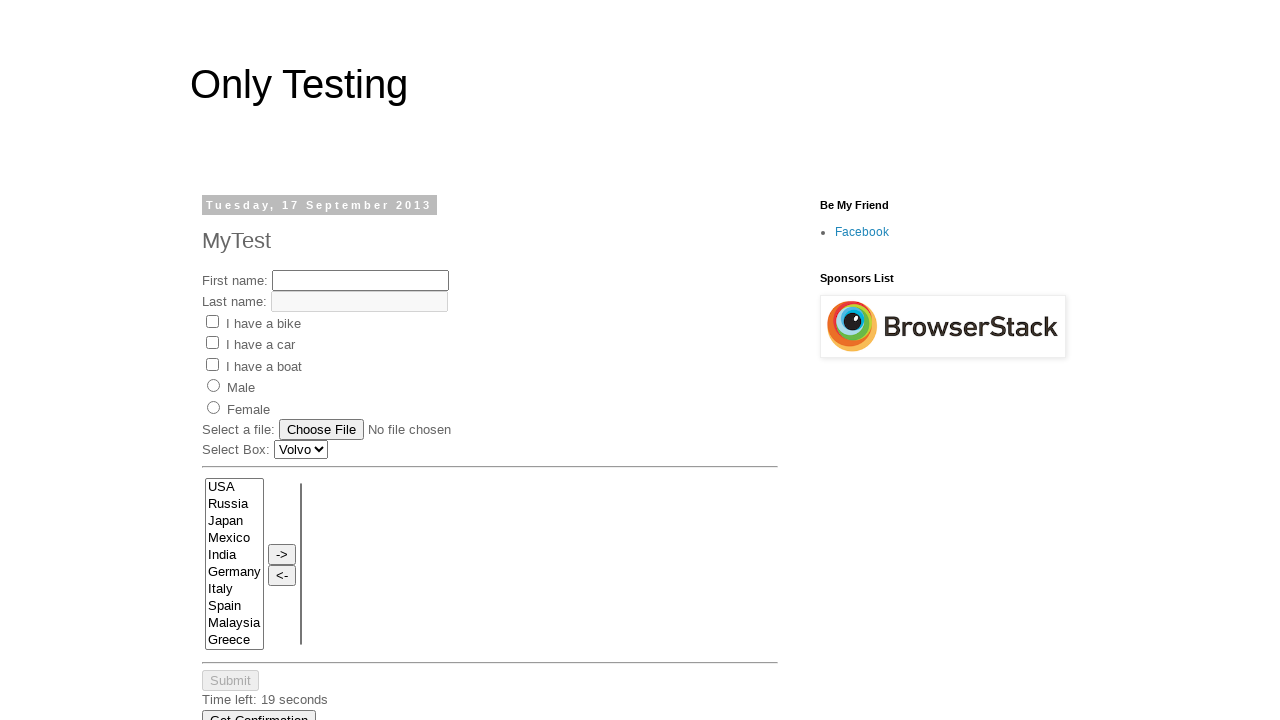

Verified cell at row 2, column 2 is visible
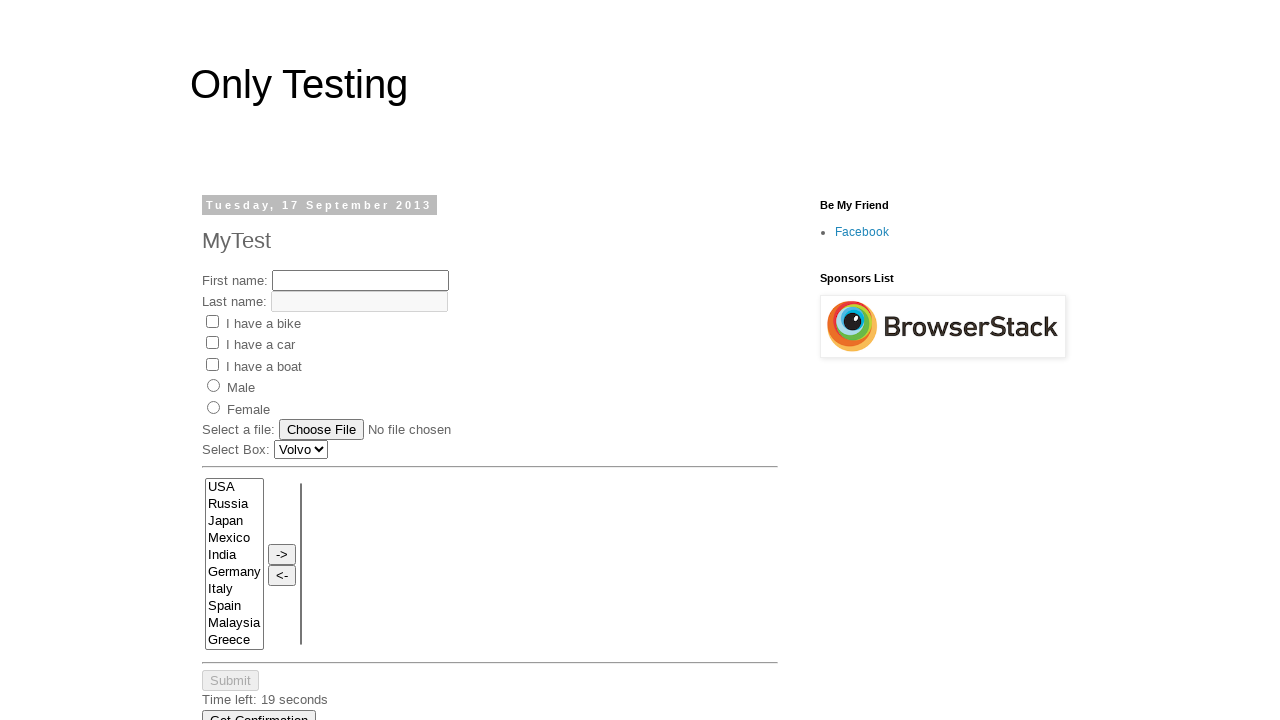

Verified cell at row 2, column 3 is visible
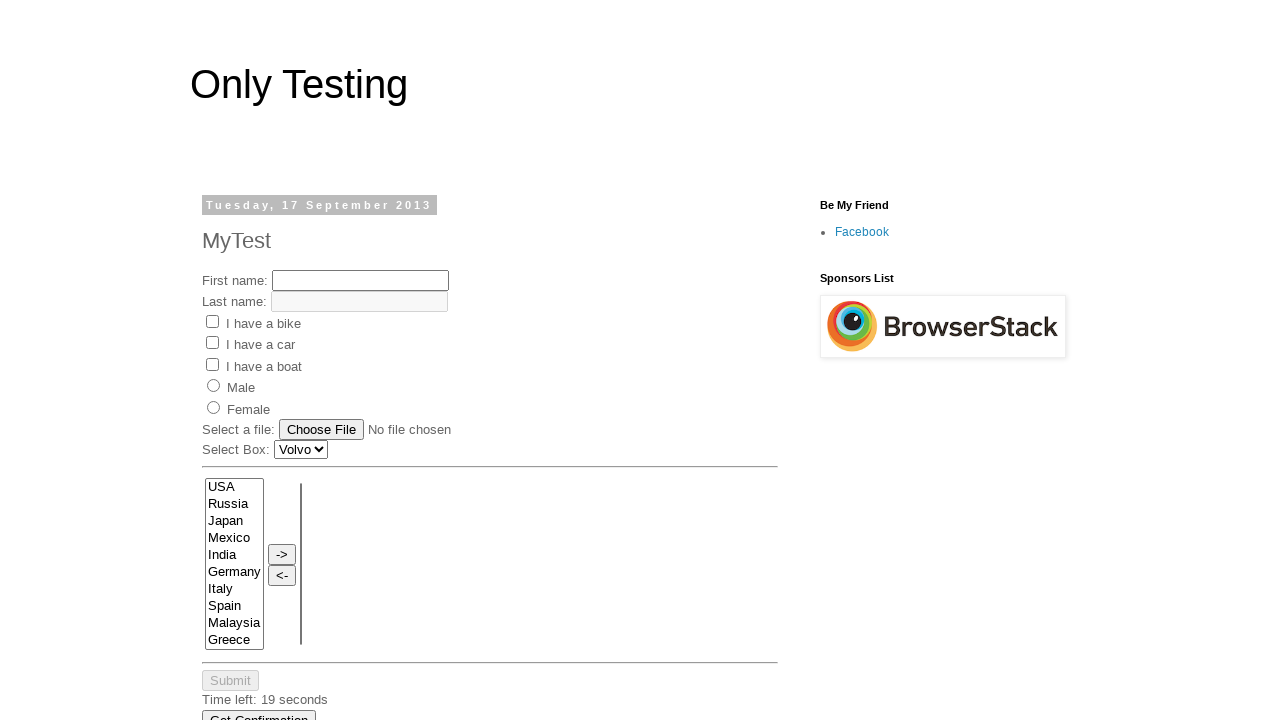

Verified cell at row 3, column 1 is visible
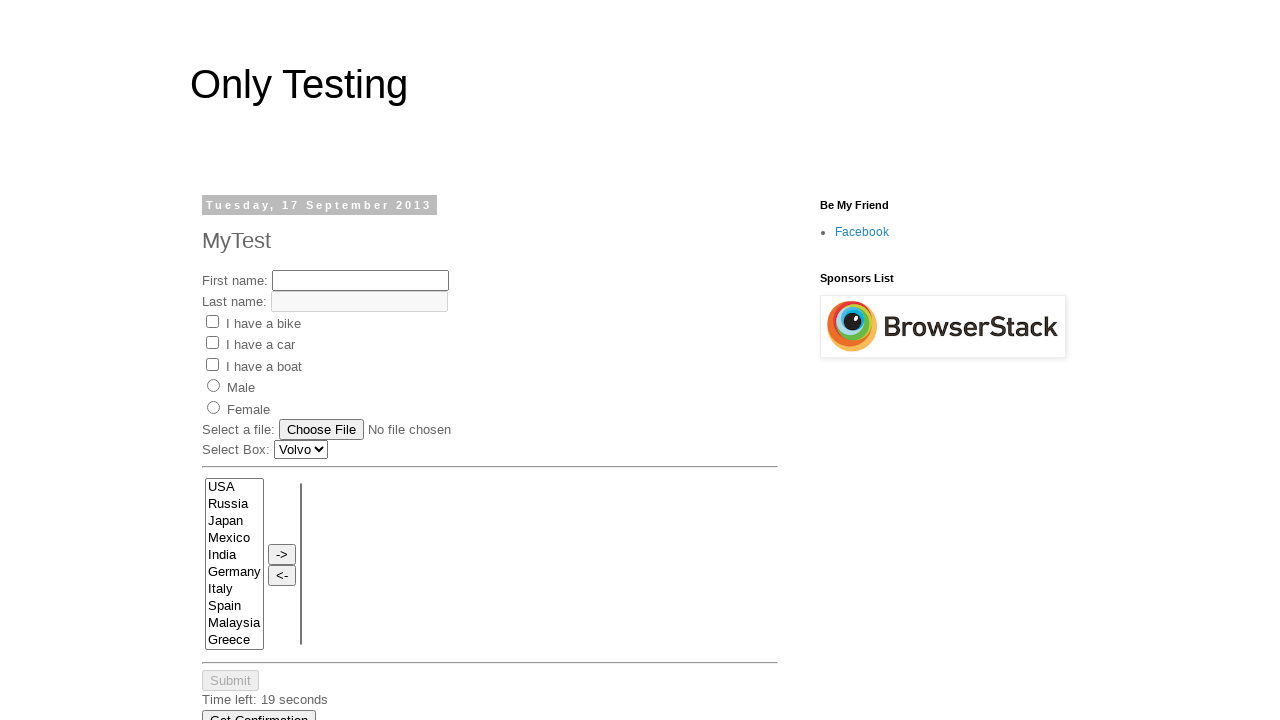

Verified cell at row 3, column 2 is visible
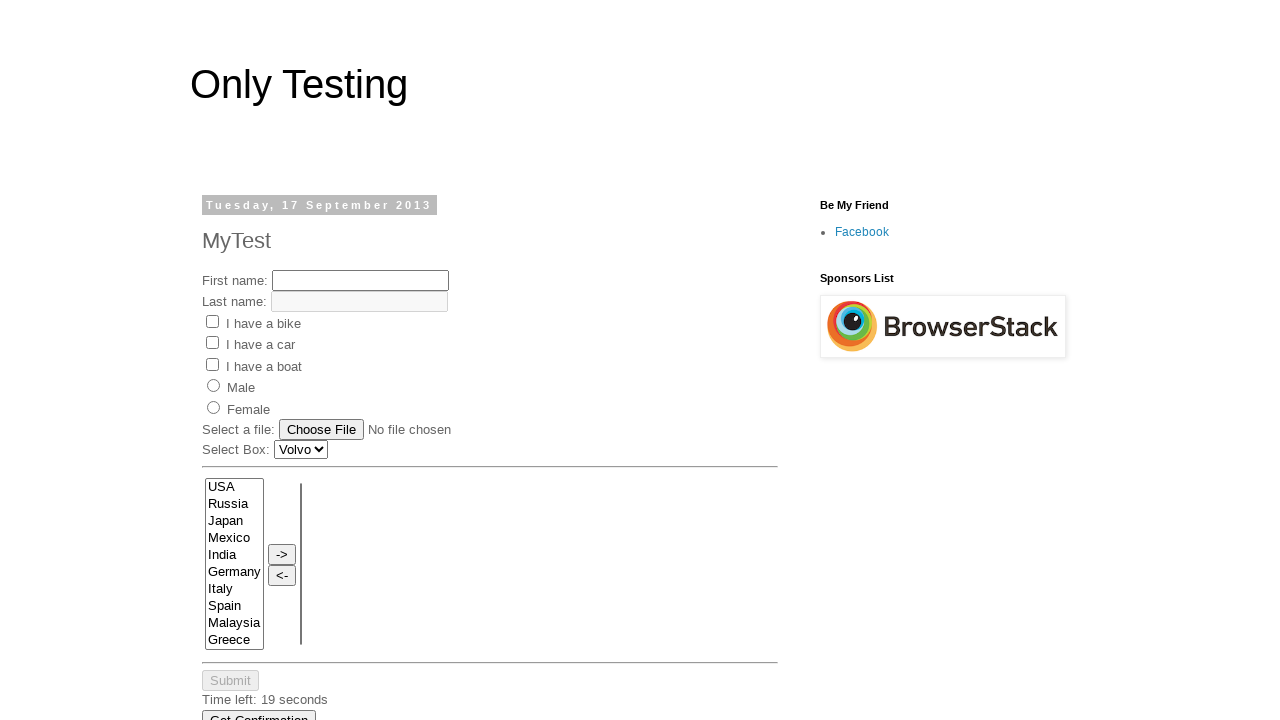

Verified cell at row 3, column 3 is visible
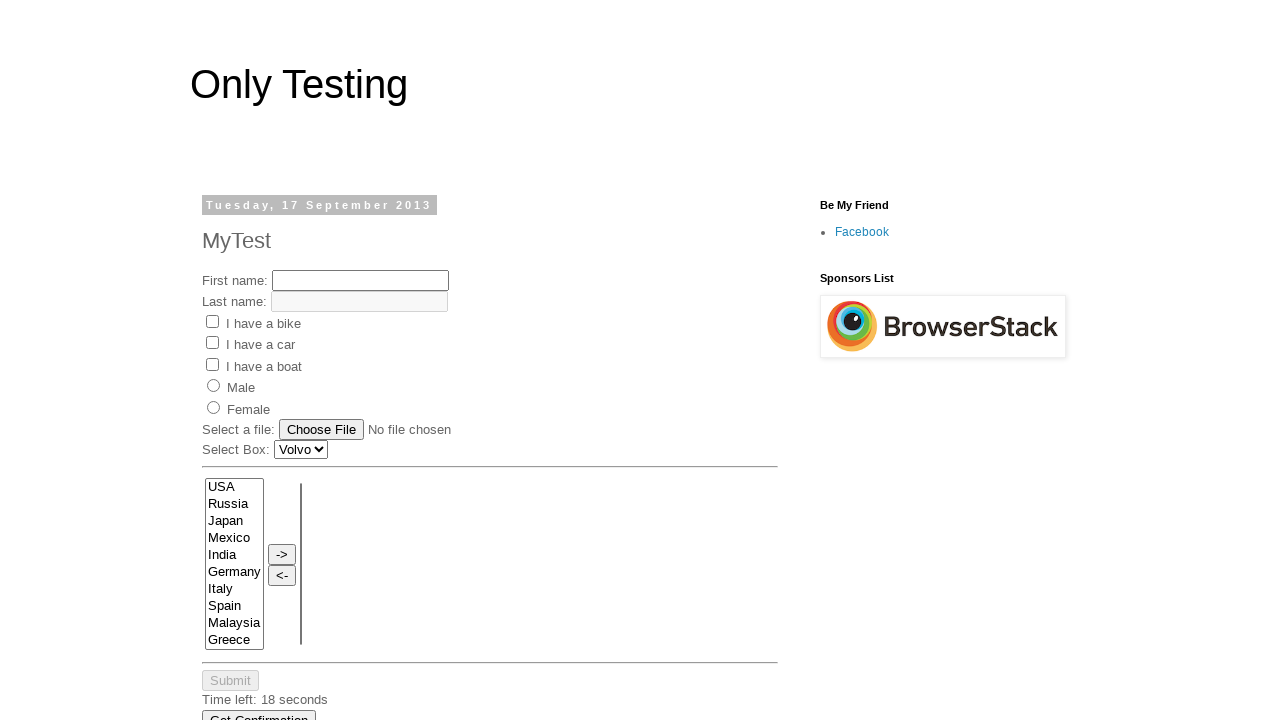

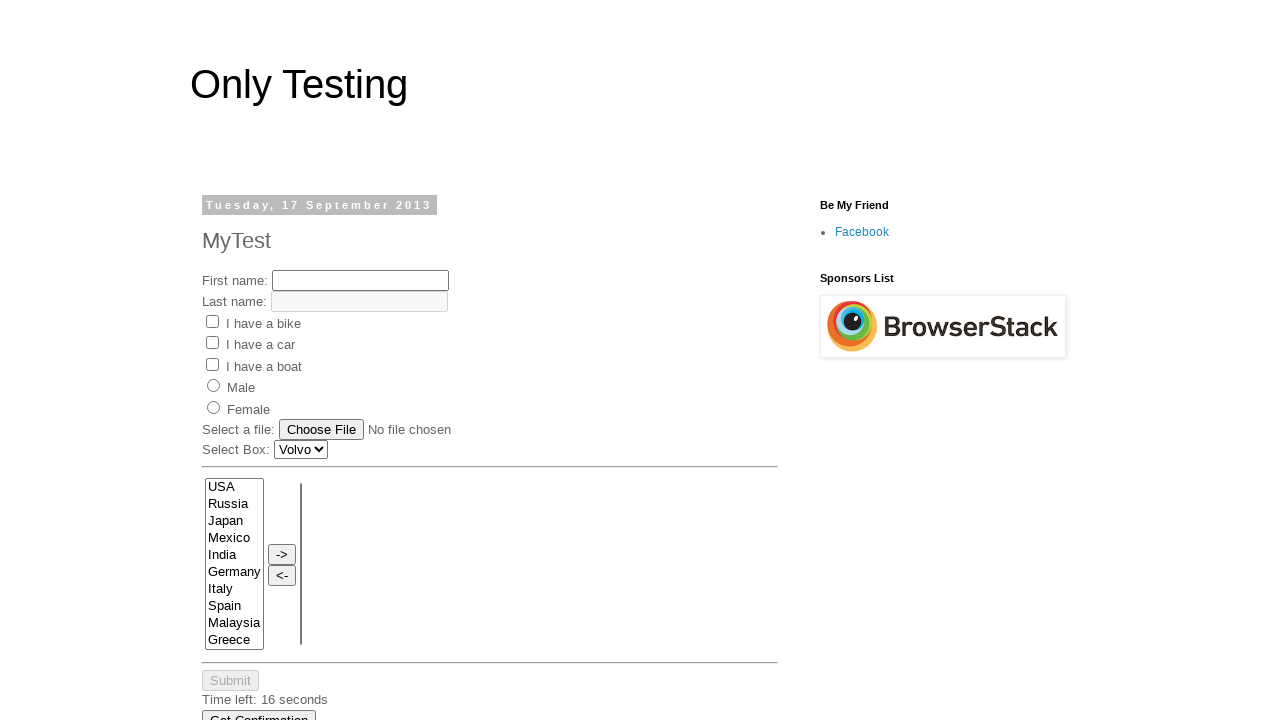